Clicks on the login navigation link and verifies that the sign-in form is displayed

Starting URL: http://training.skillo-bg.com:4300/posts/all

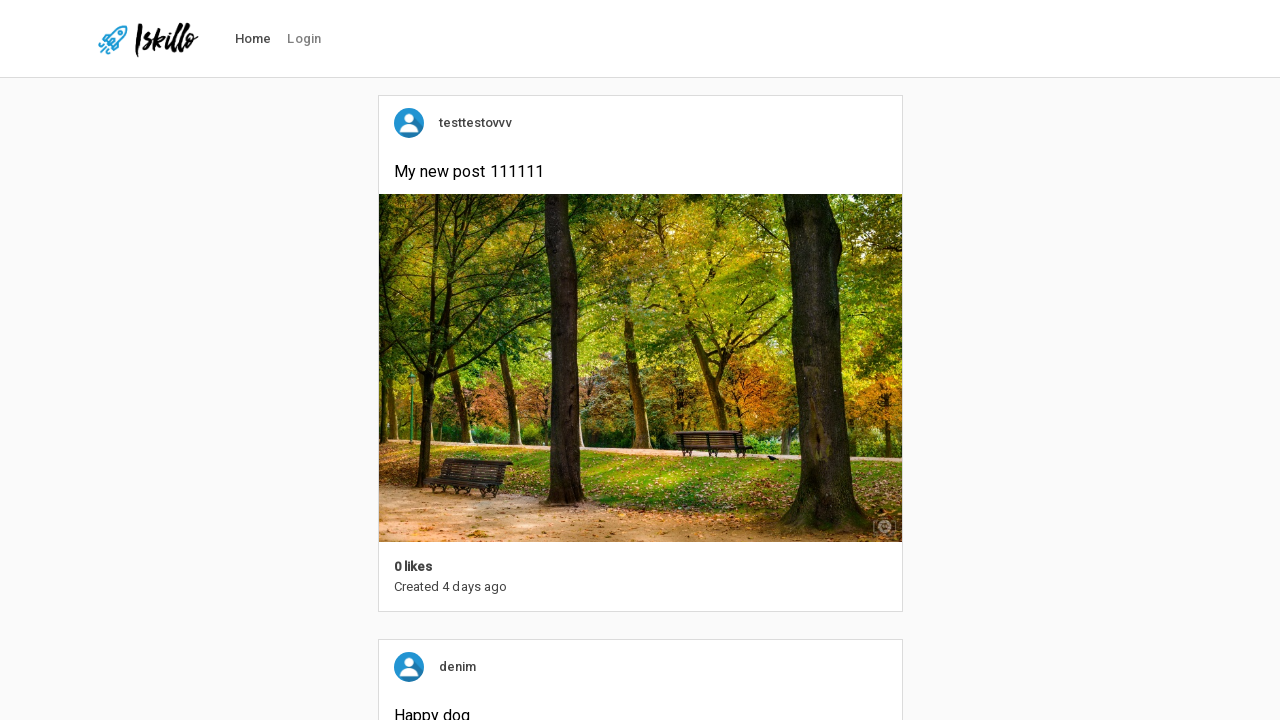

Clicked on login navigation link at (304, 39) on #nav-link-login
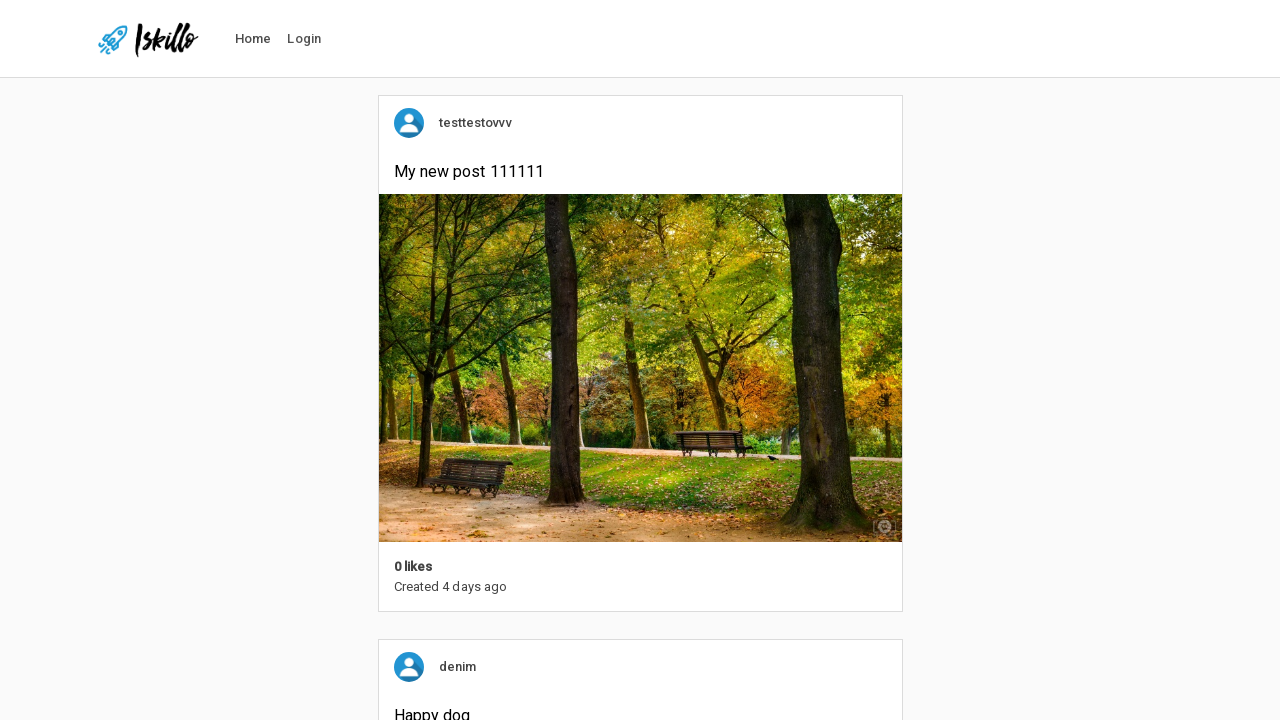

Sign-in form is now visible
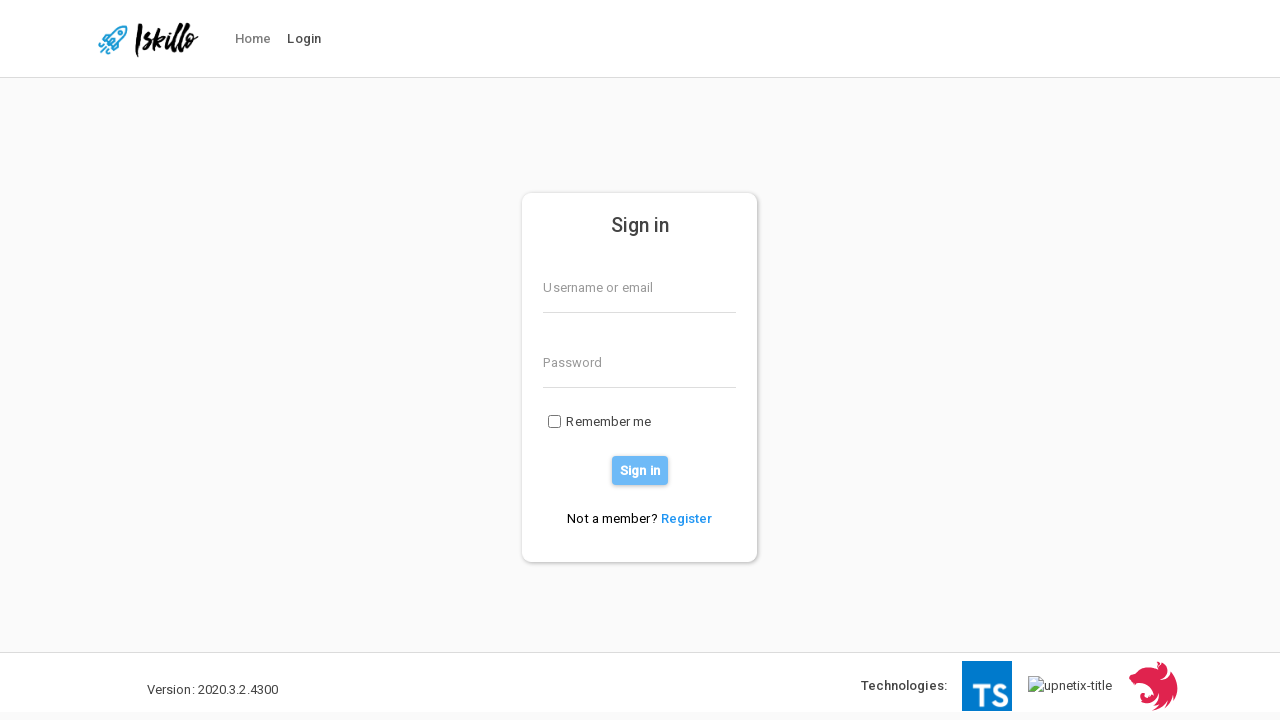

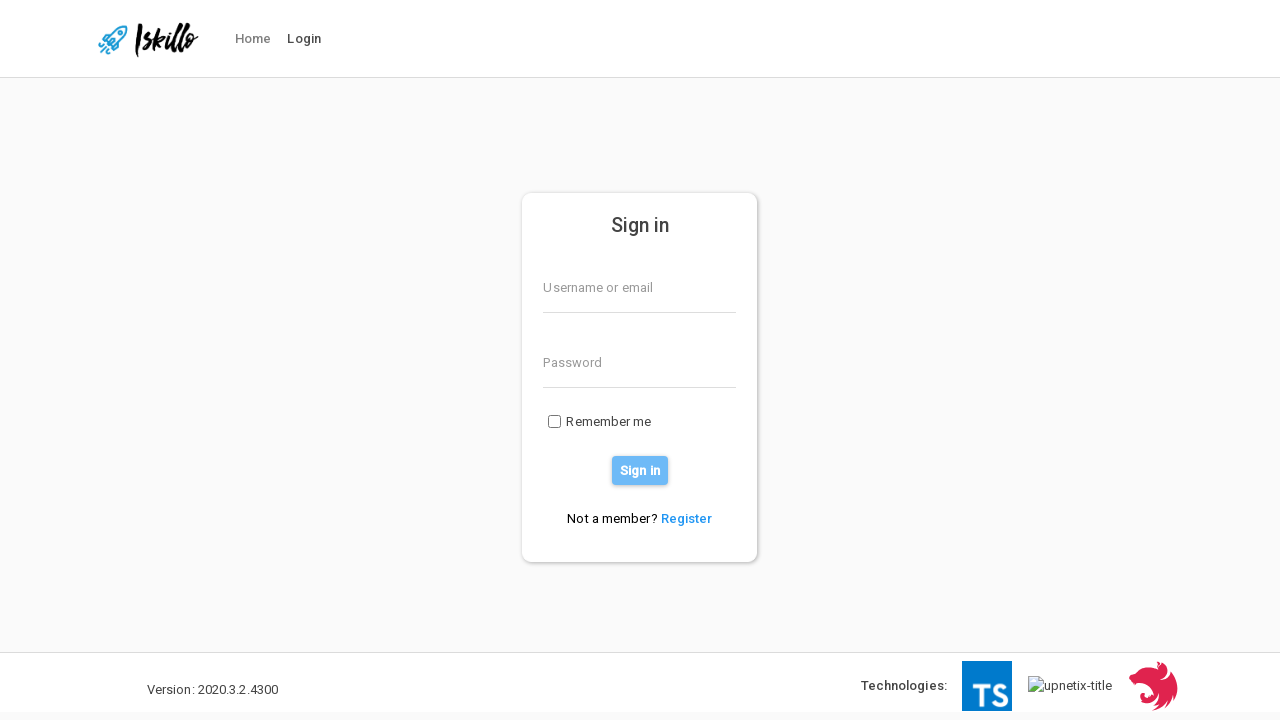